Tests checkbox functionality by clicking all checkboxes on the page in a loop

Starting URL: http://www.tizag.com/htmlT/htmlcheckboxes.php

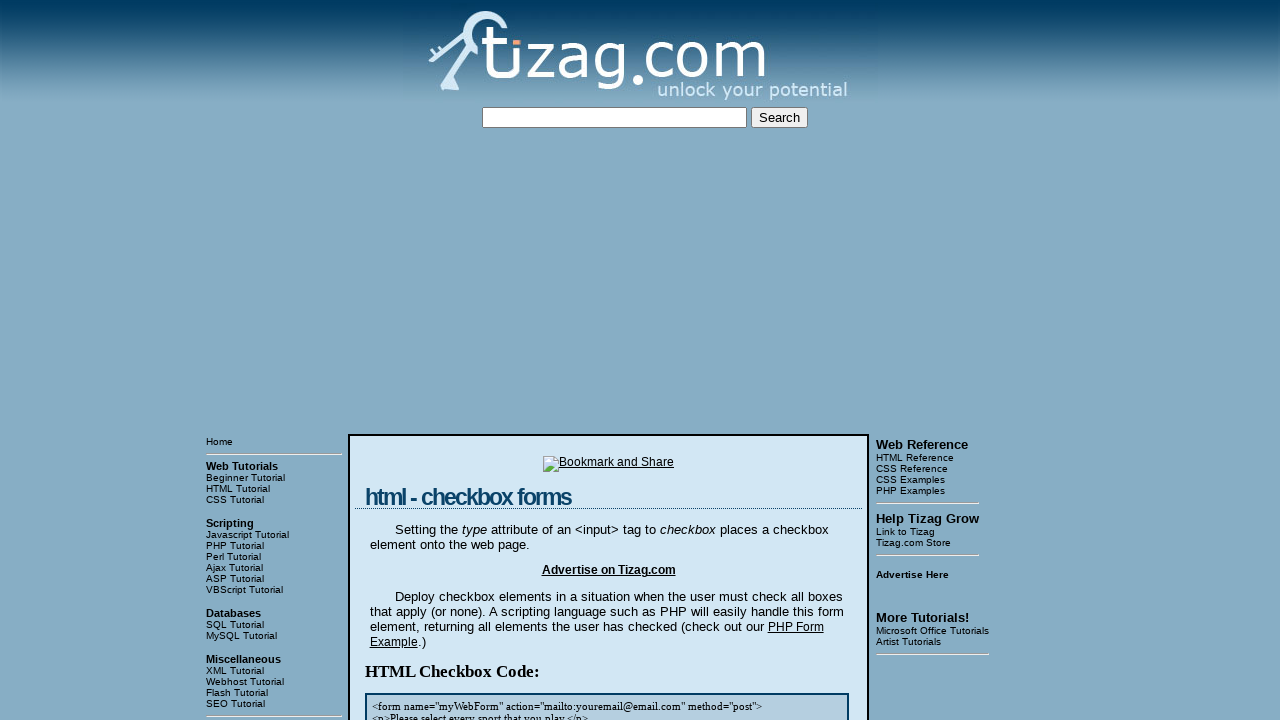

Navigated to checkbox test page
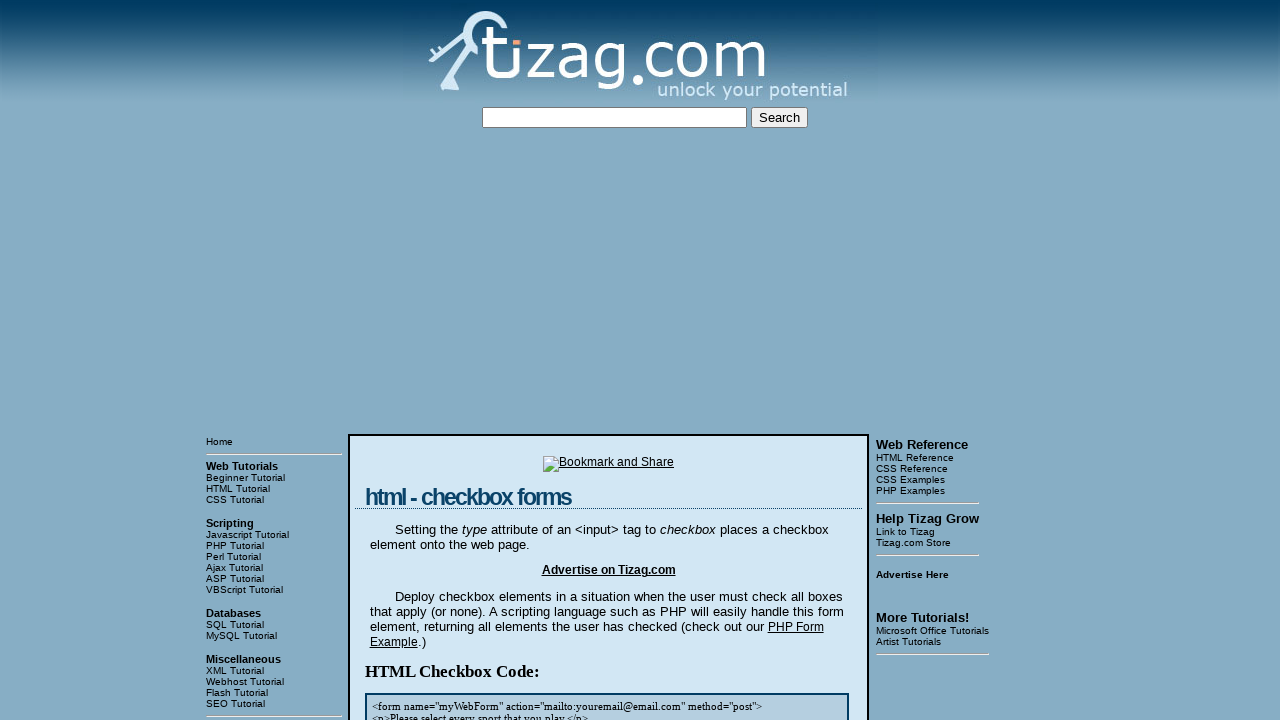

Clicked checkbox 1 at (422, 360) on //div[4]/input[1]
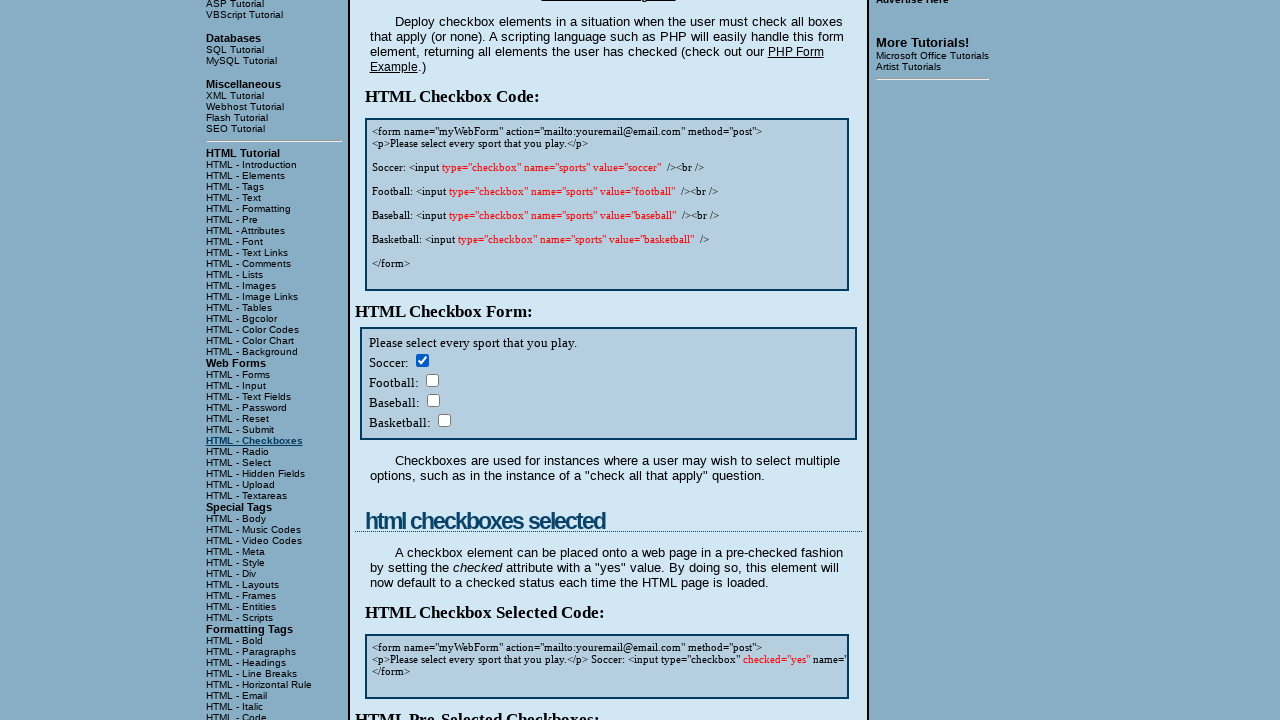

Clicked checkbox 2 at (432, 380) on //div[4]/input[2]
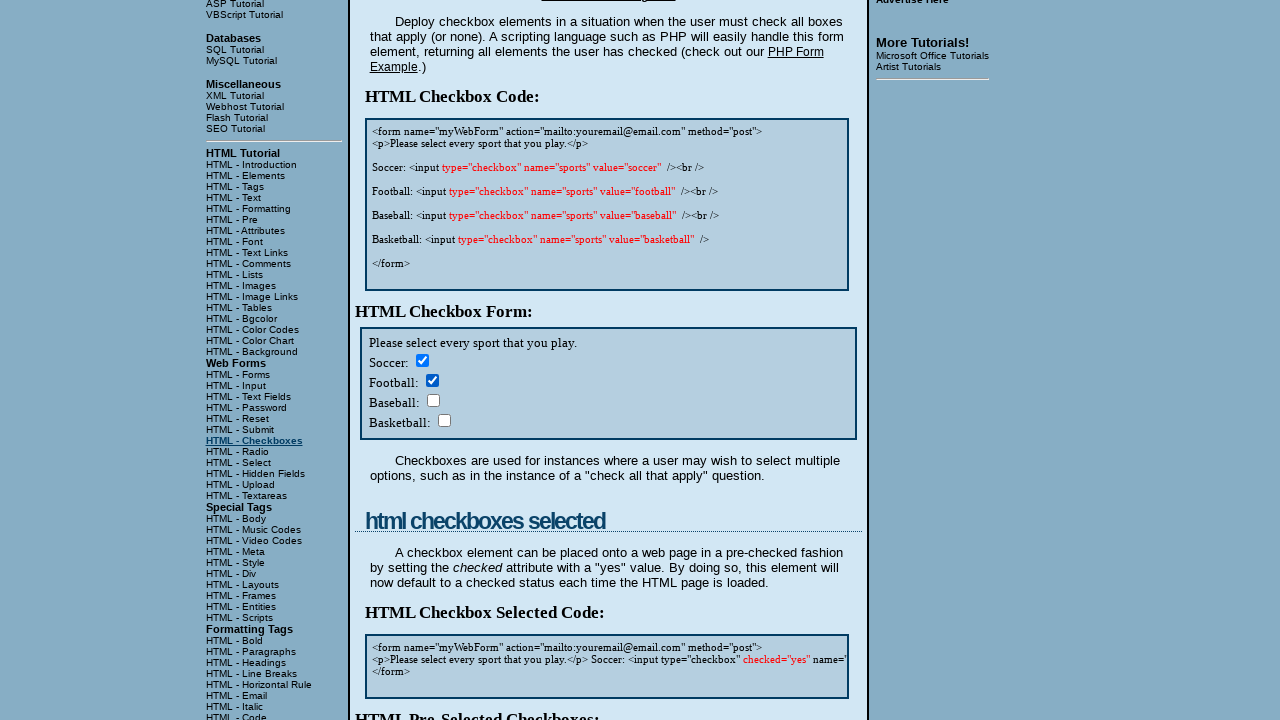

Clicked checkbox 3 at (433, 400) on //div[4]/input[3]
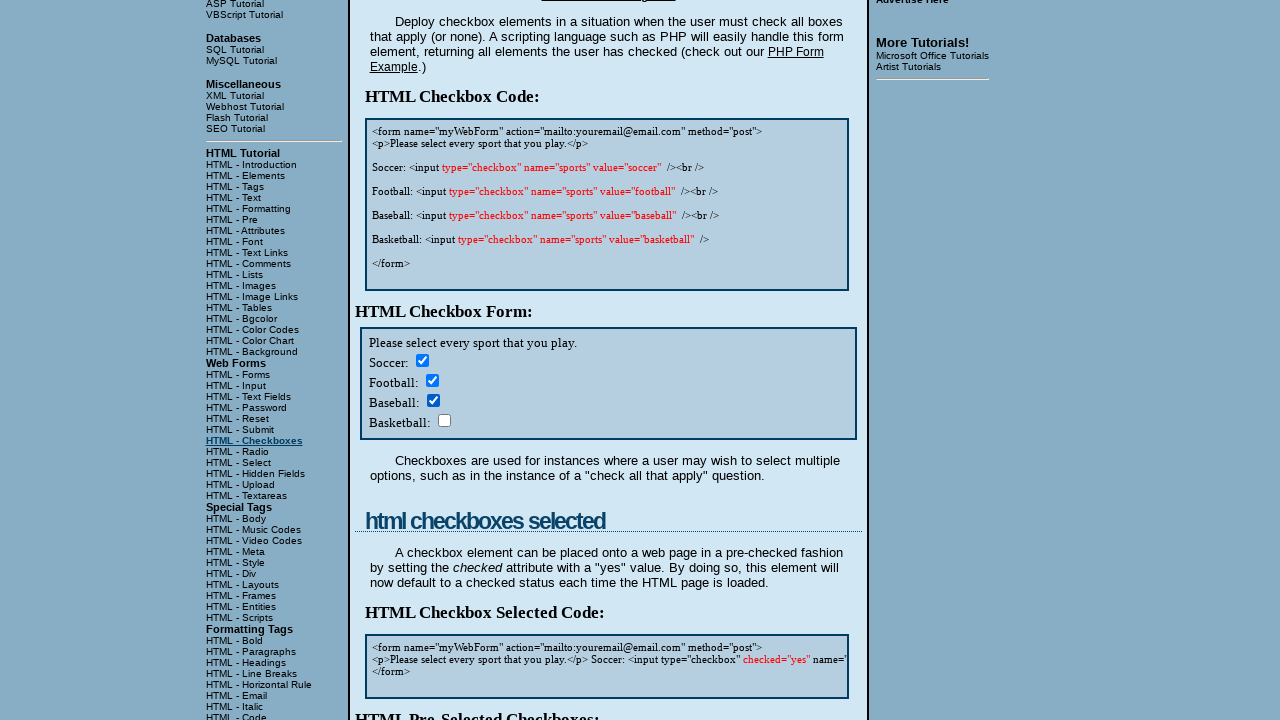

Clicked checkbox 4 at (444, 420) on //div[4]/input[4]
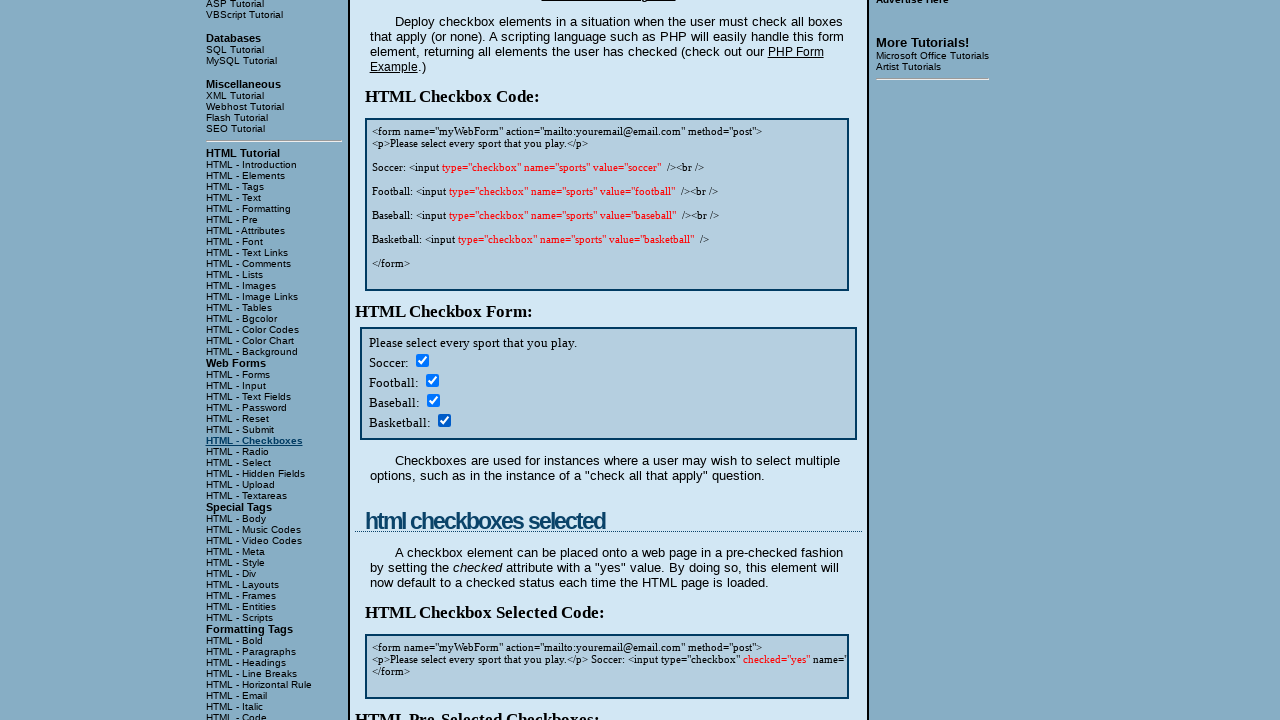

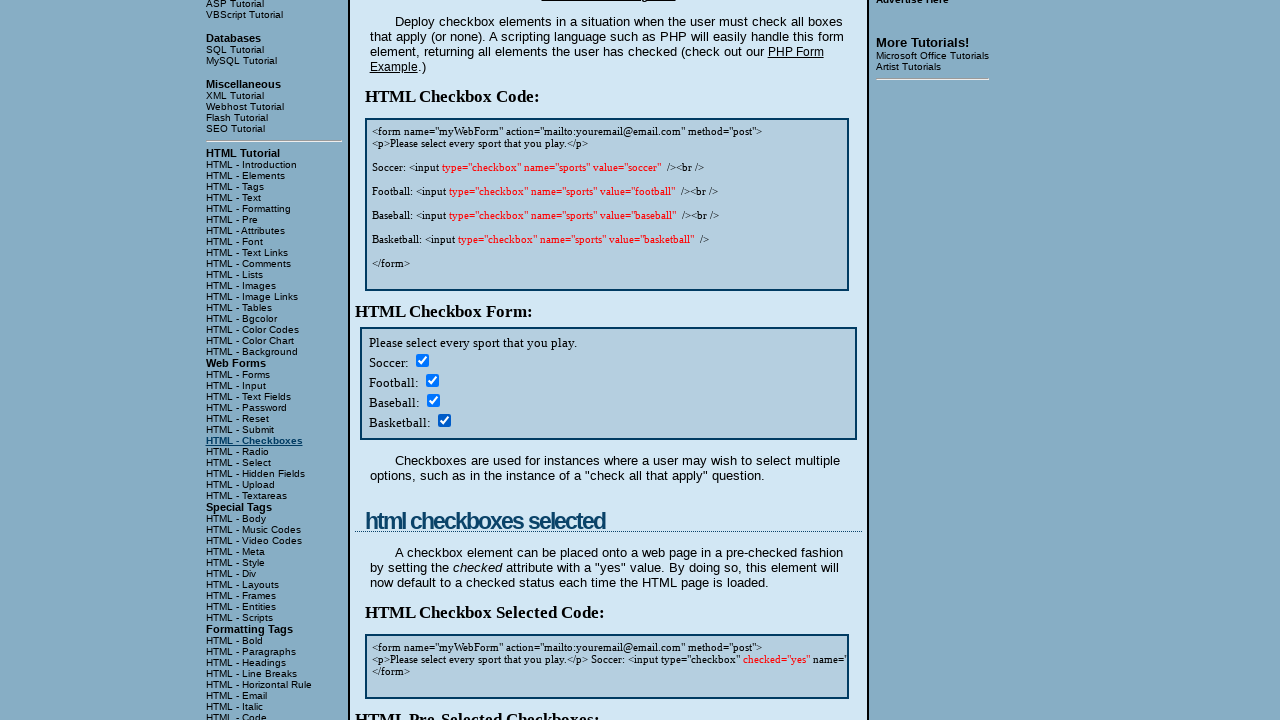